Tests dropdown interaction on the OrangeHRM demo request page by locating the country dropdown element and verifying it exists with selectable options.

Starting URL: https://www.orangehrm.com/hris-hr-software-demo/

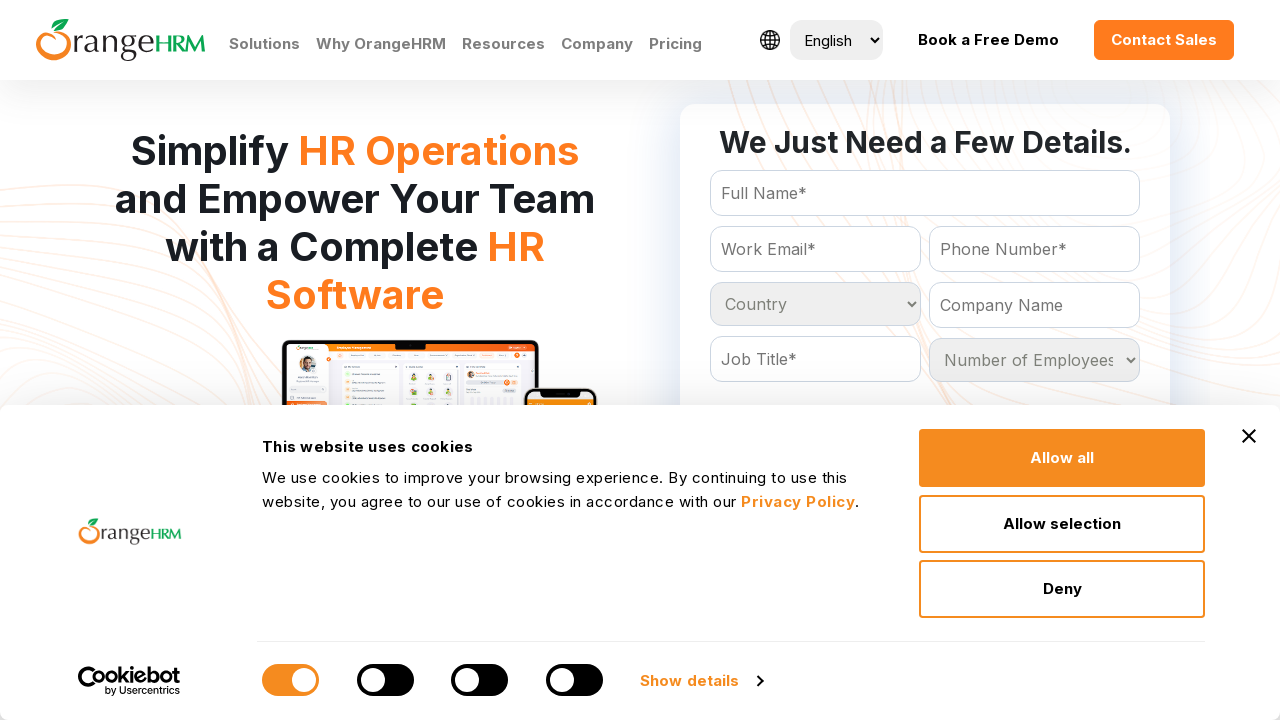

Set viewport size to 1920x1080
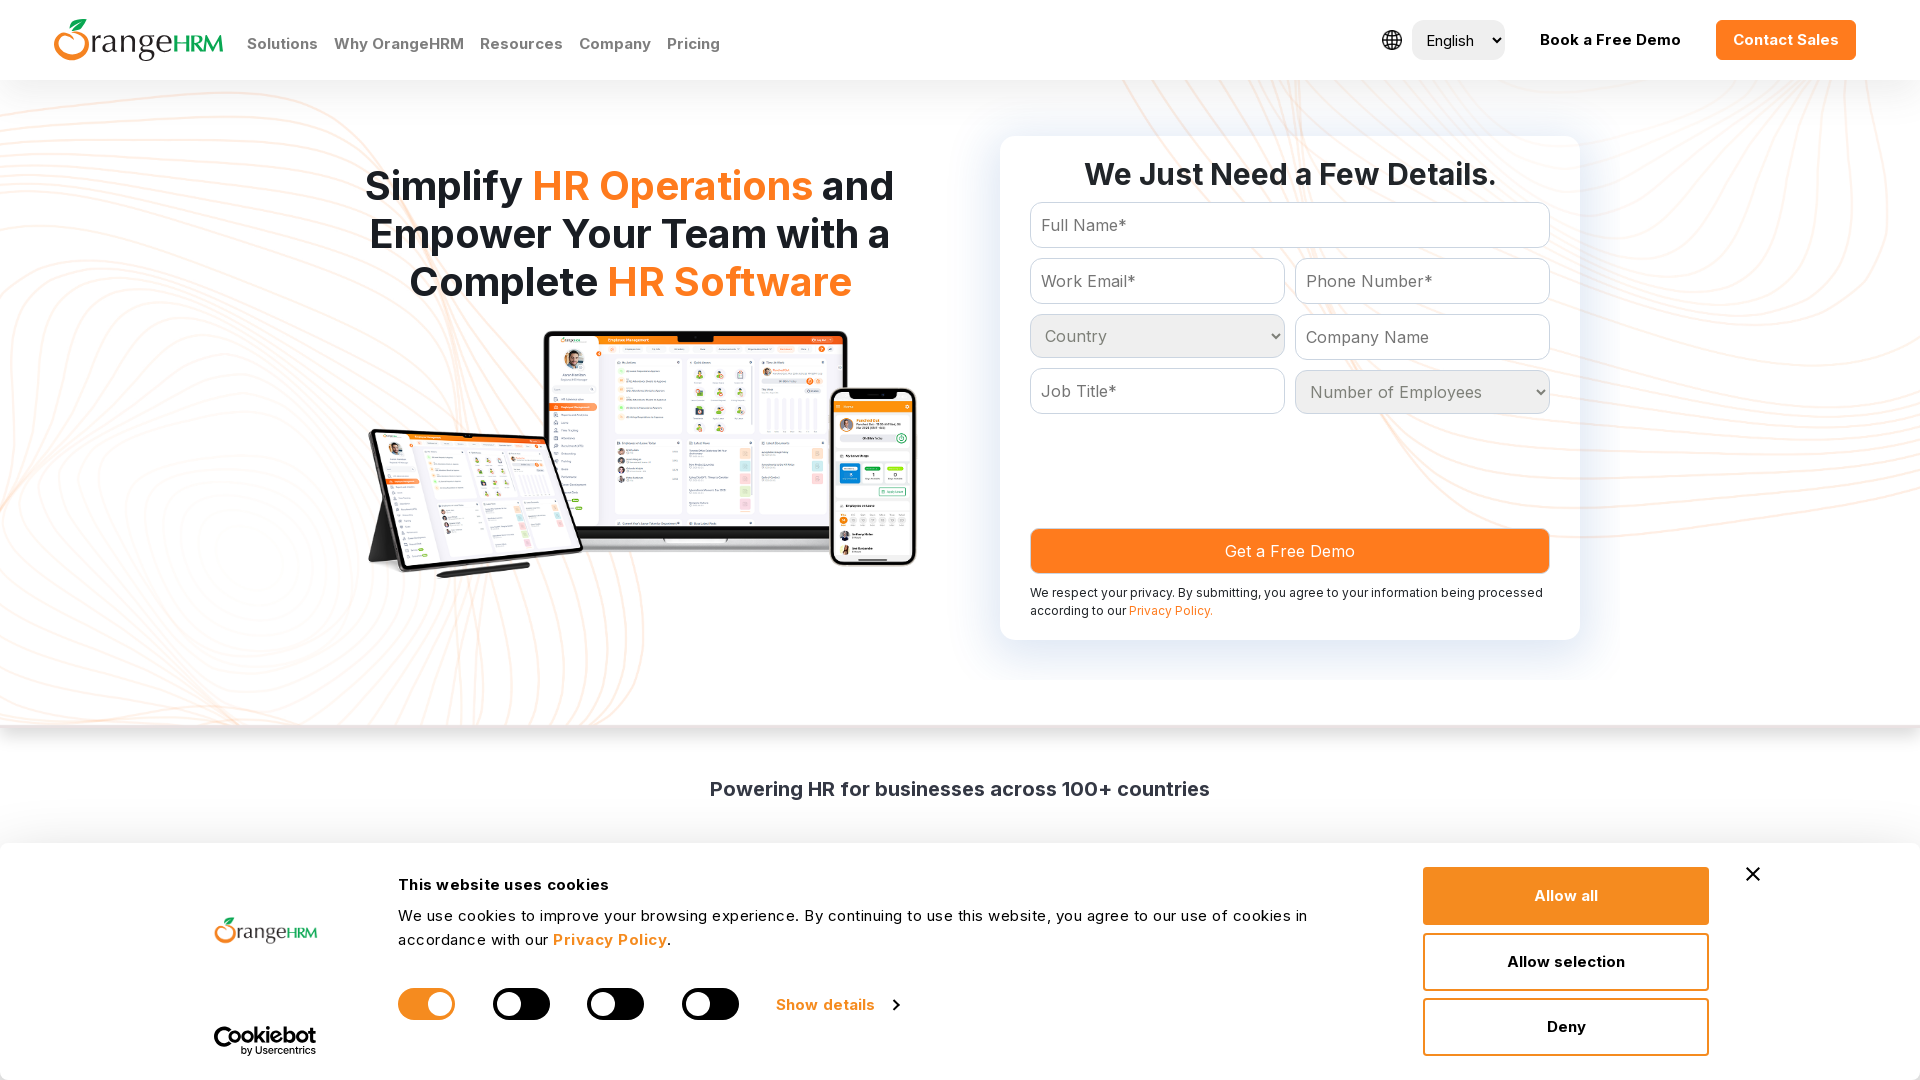

Waited for country dropdown selector to be present
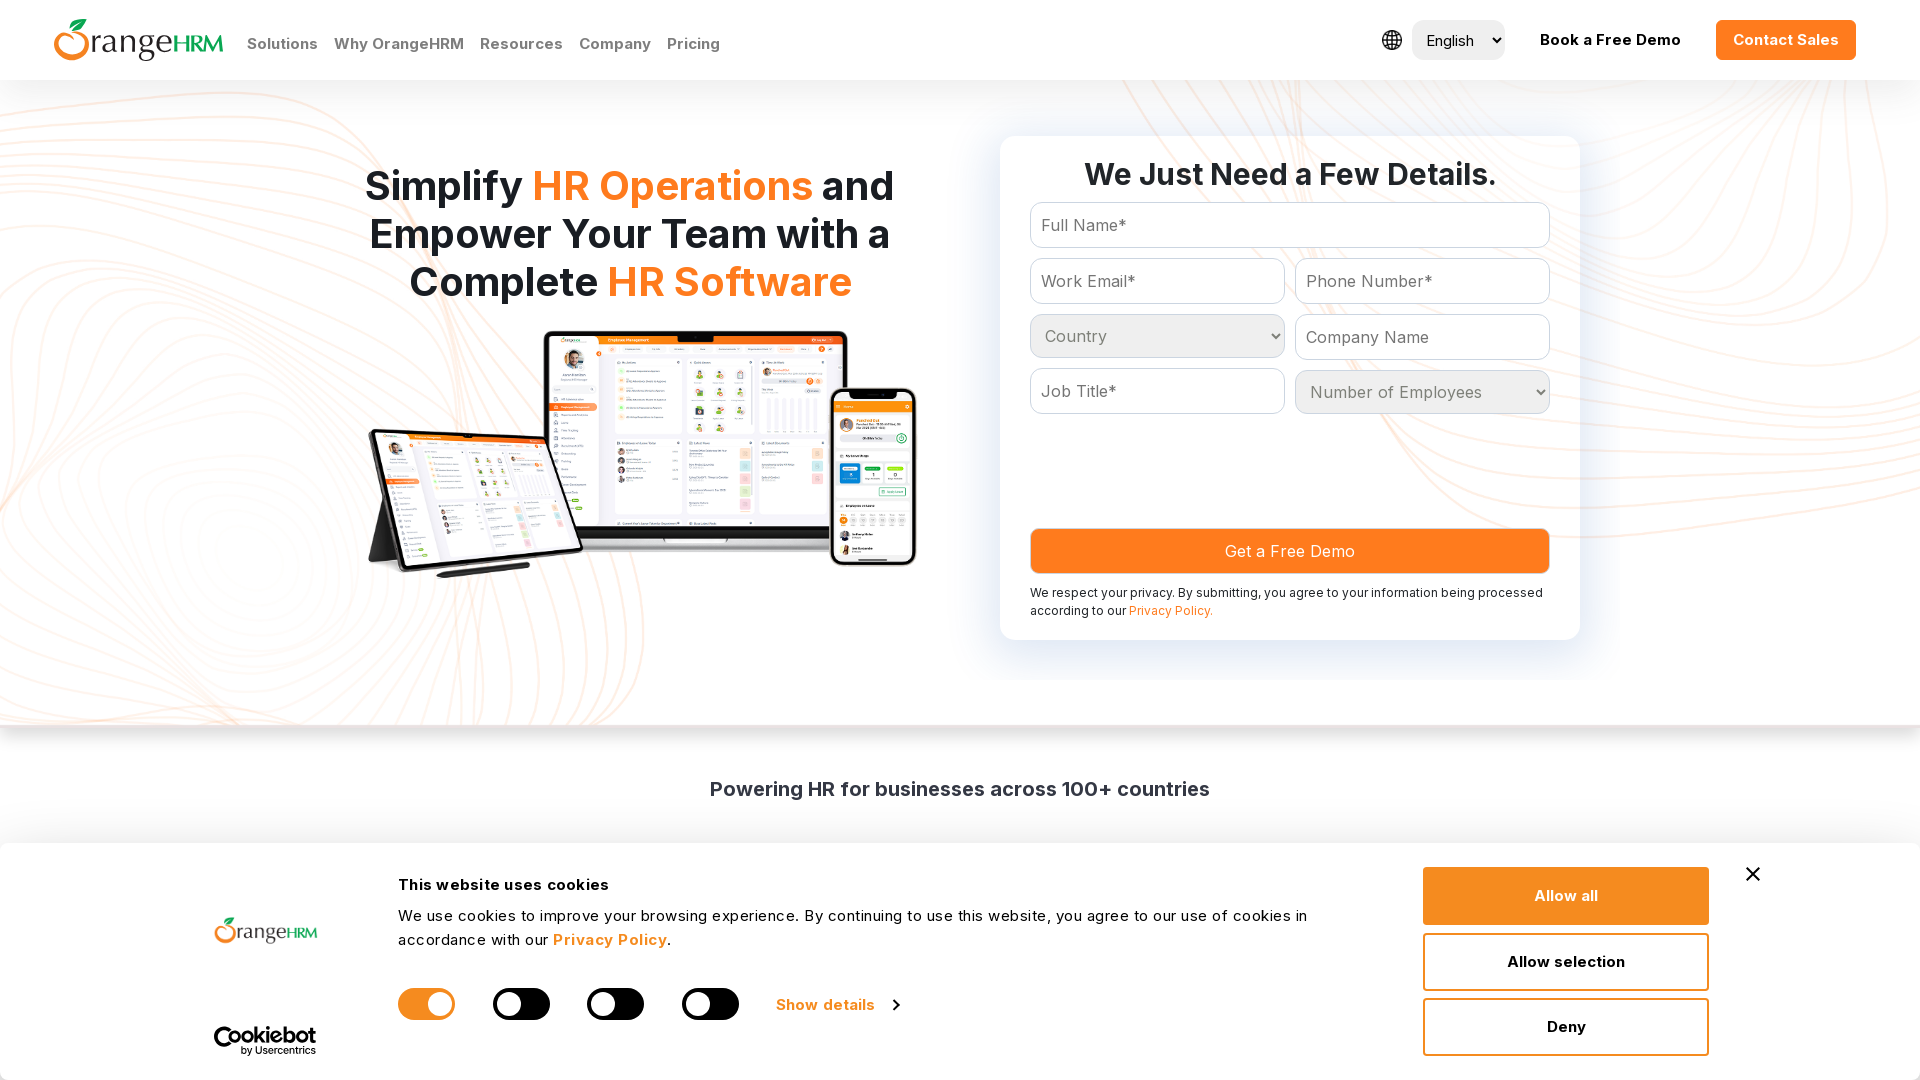

Located country dropdown element
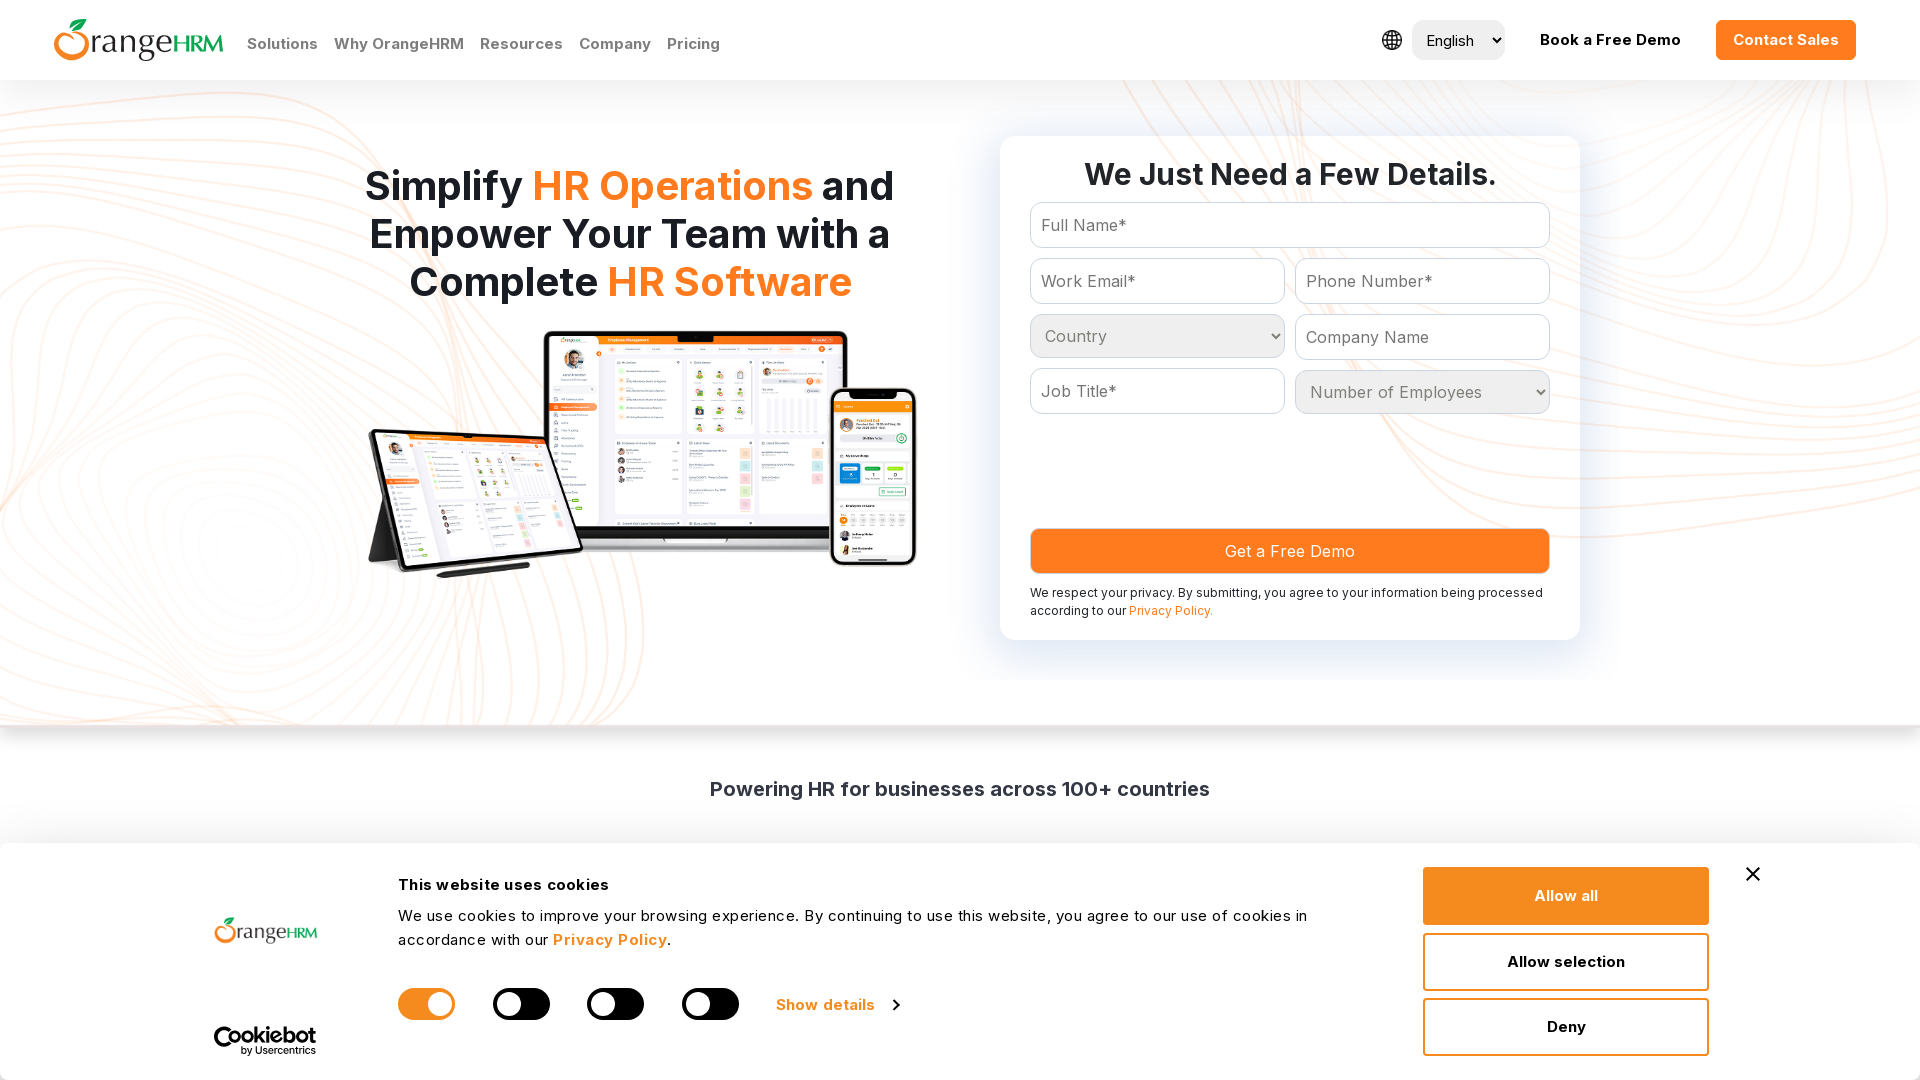

Verified country dropdown is visible
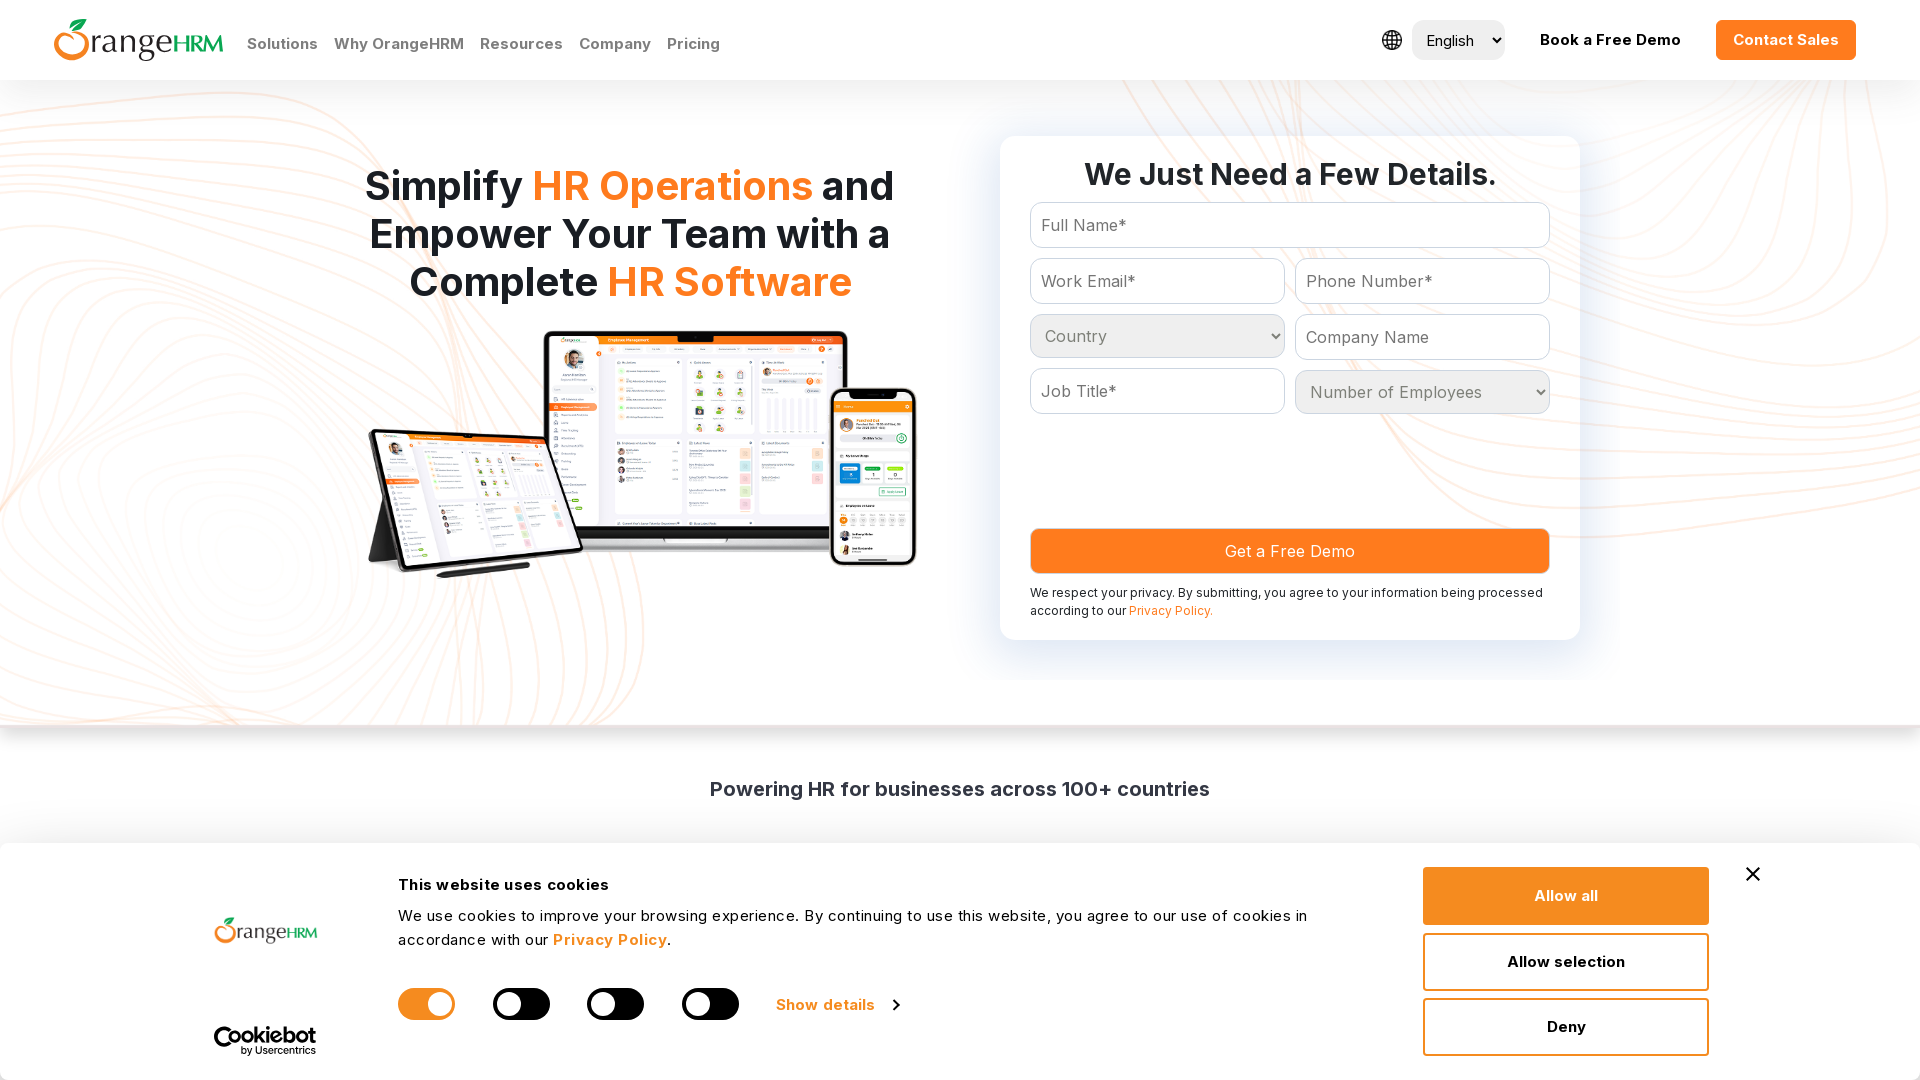

Selected 'United States' from country dropdown on select[name='Country']
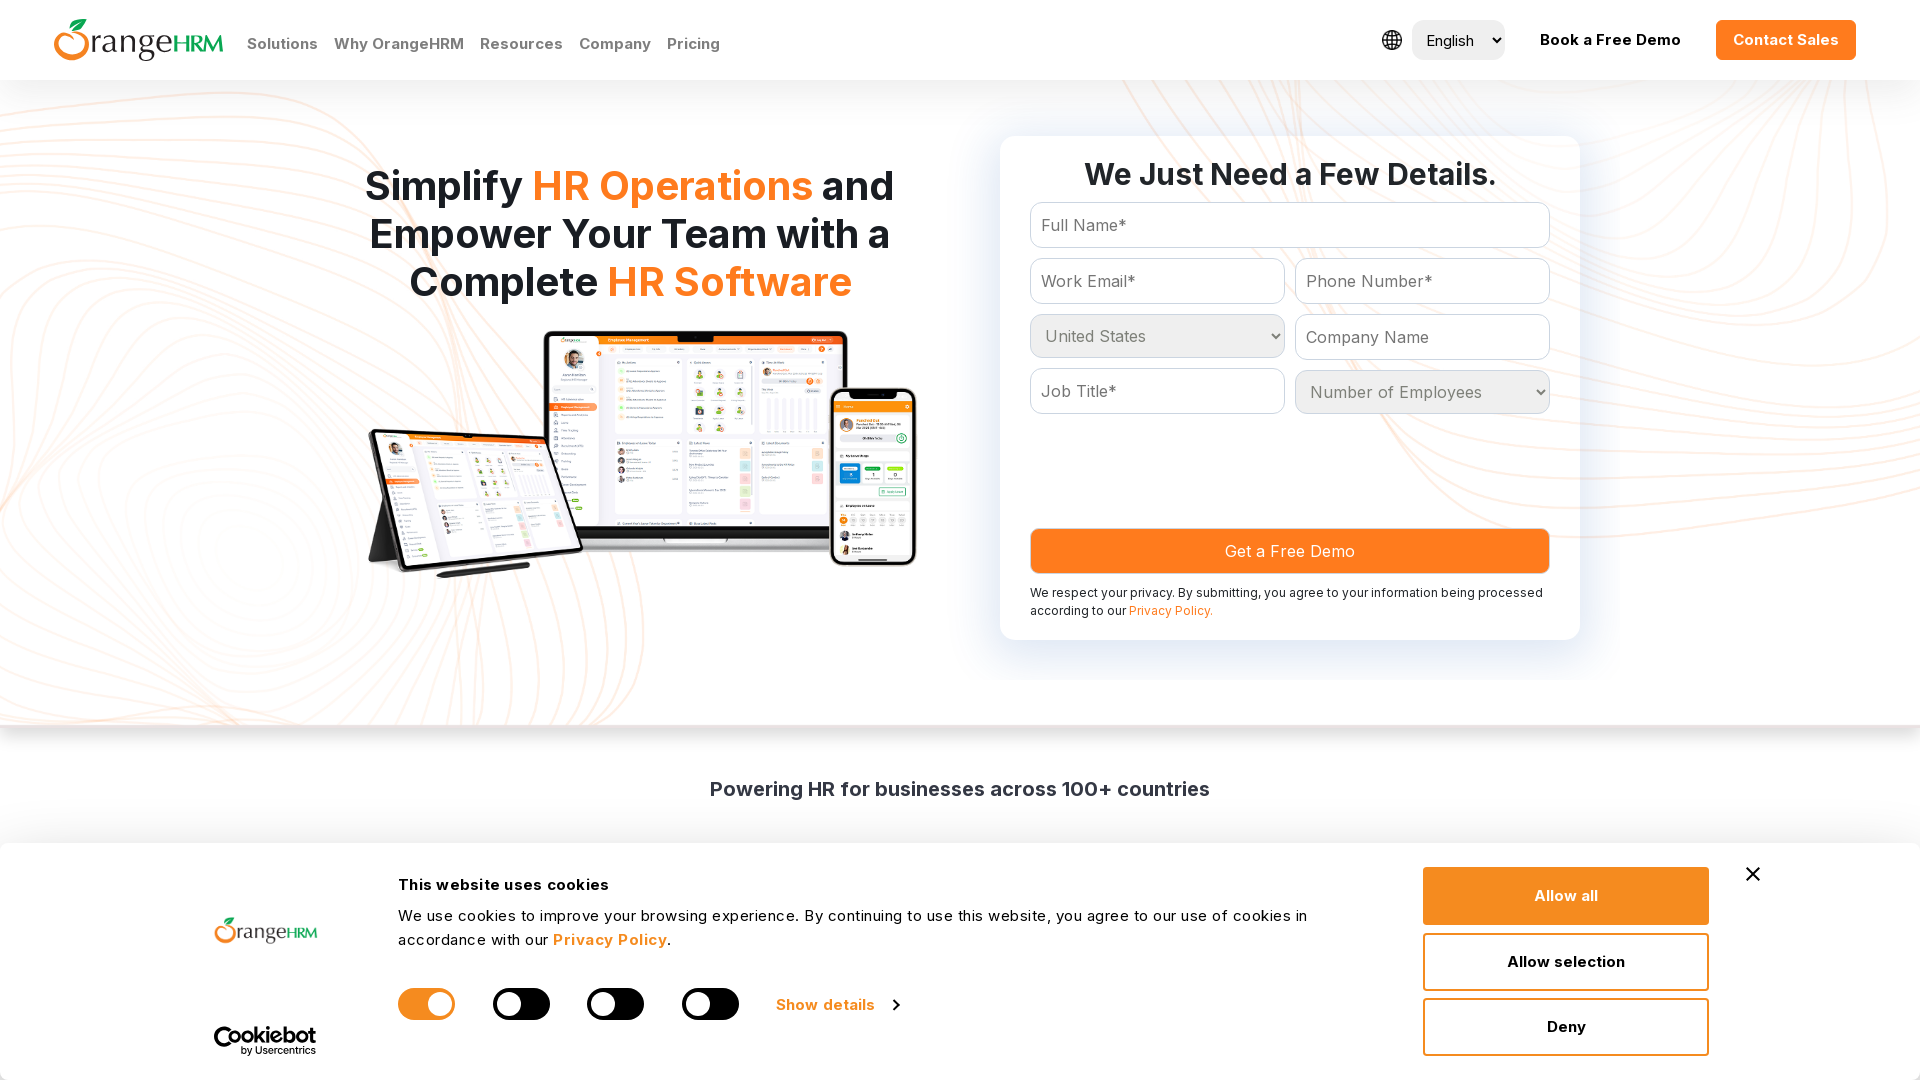

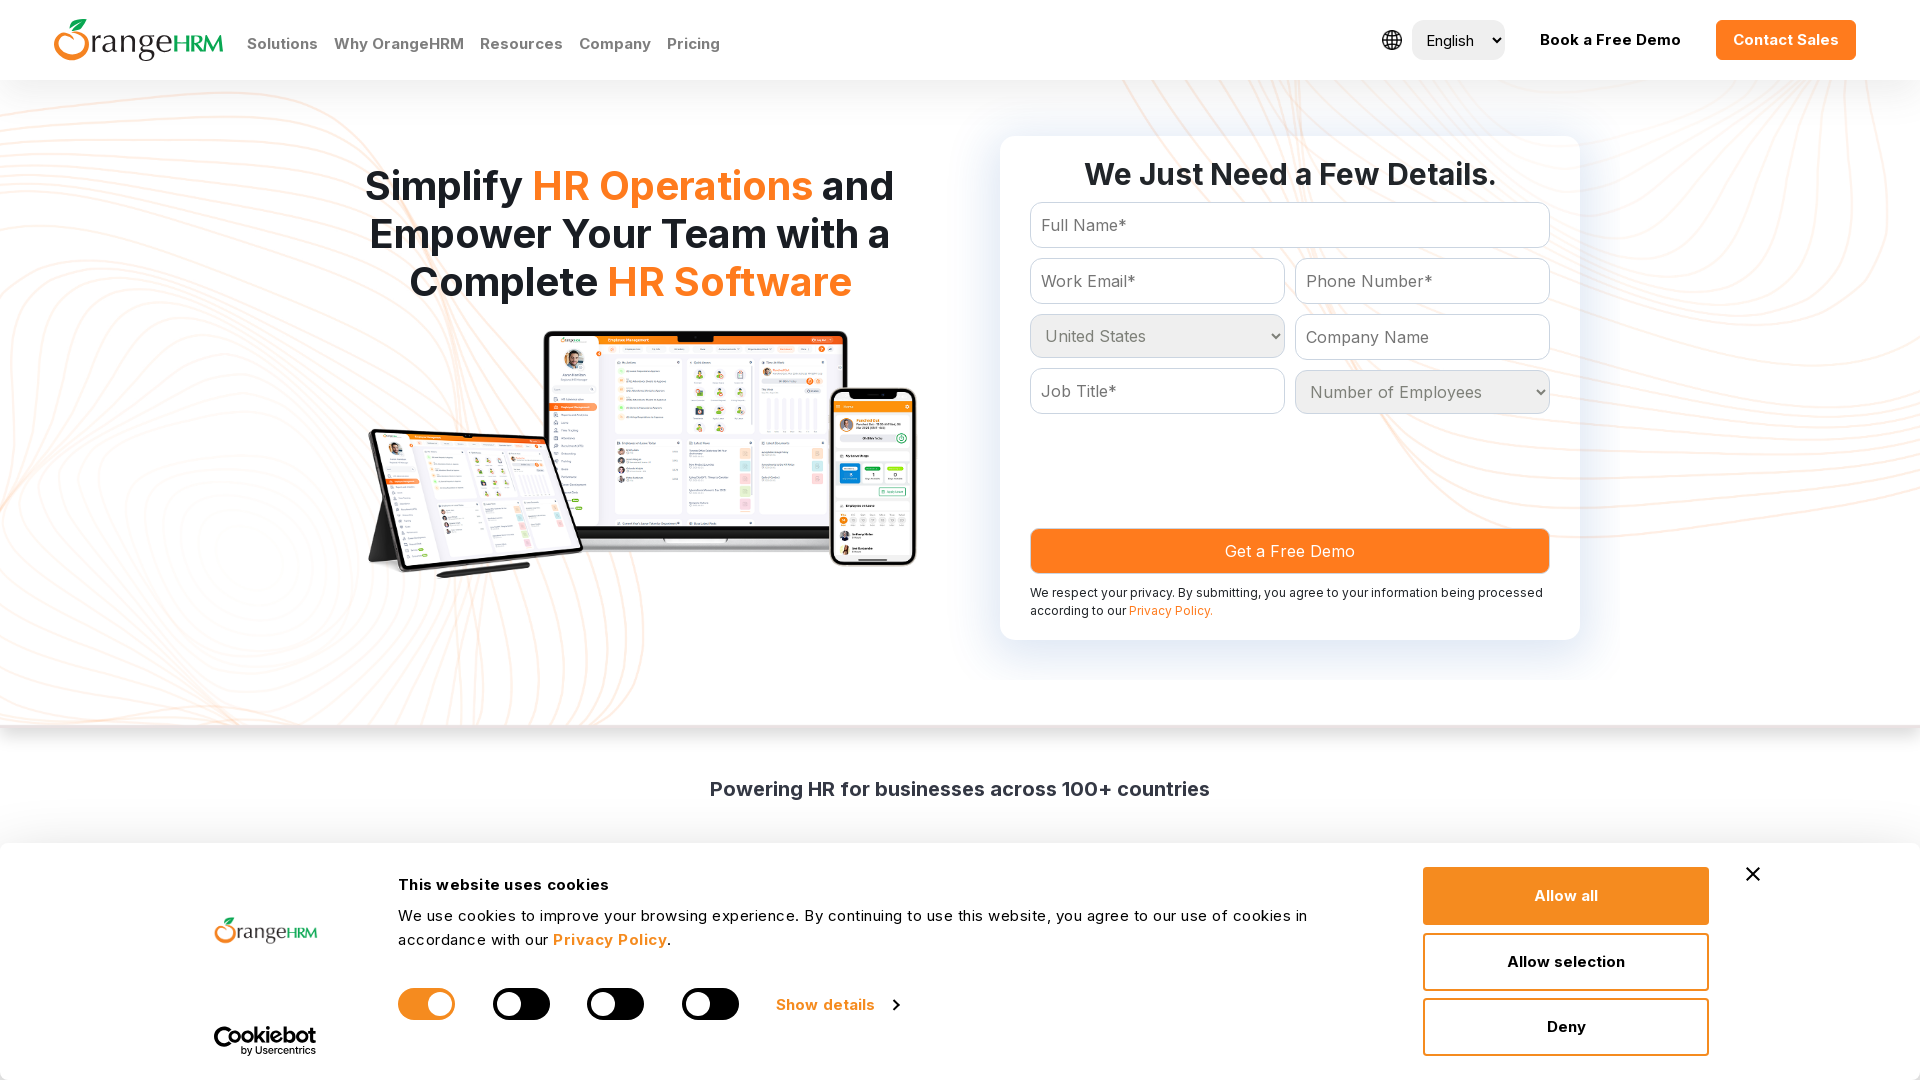